Tests registration form validation when confirmation password doesn't match the original password field

Starting URL: https://alada.vn/tai-khoan/dang-ky.html

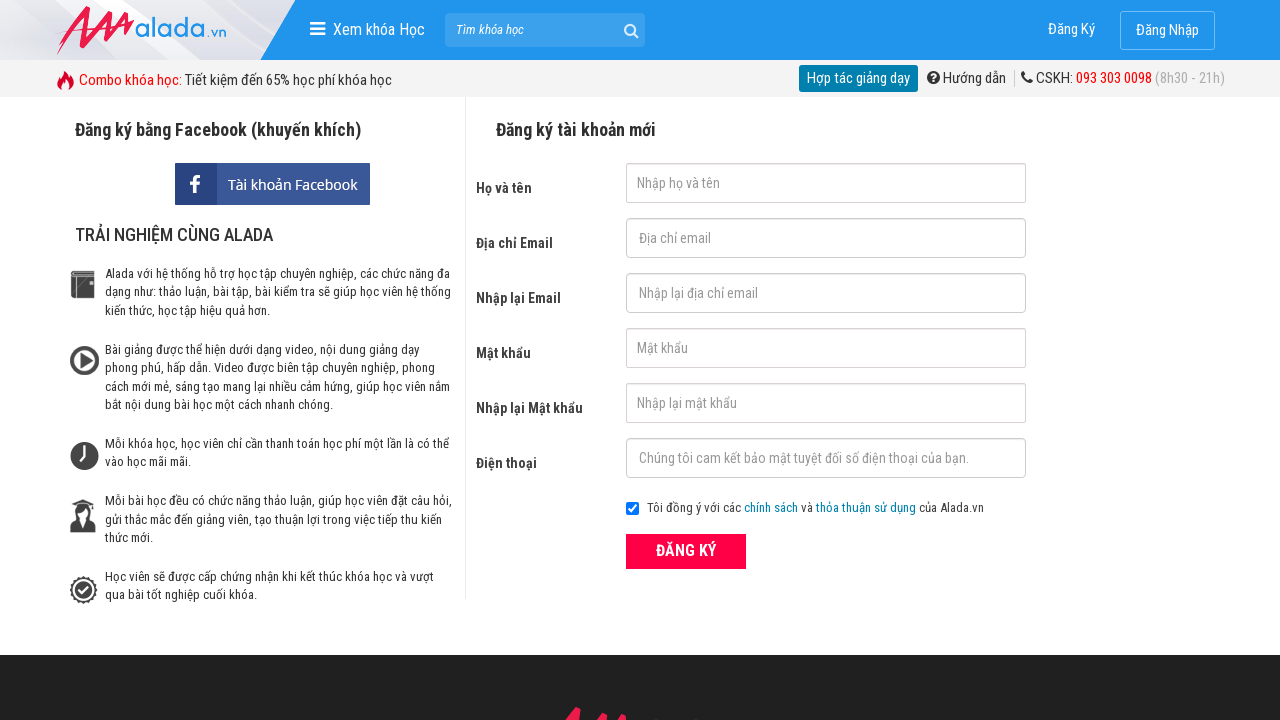

Filled first name field with 'Loan Hoang' on #txtFirstname
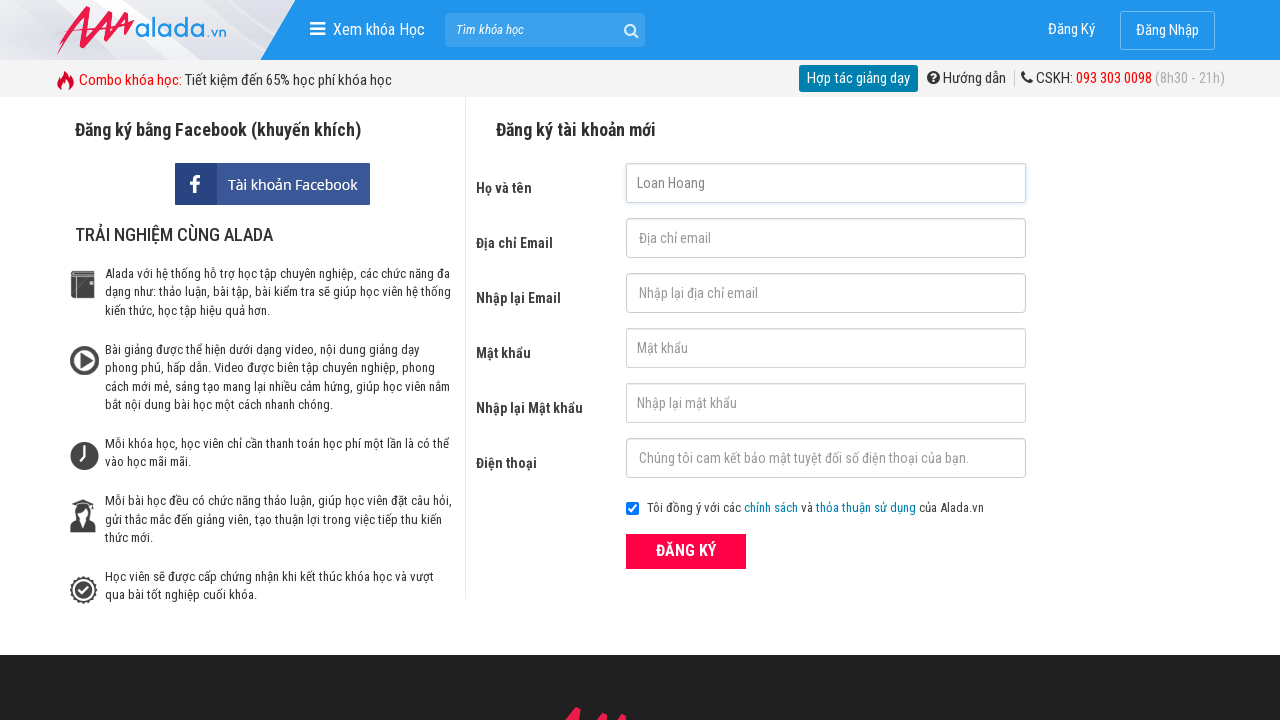

Filled email field with '123@vn.com' on #txtEmail
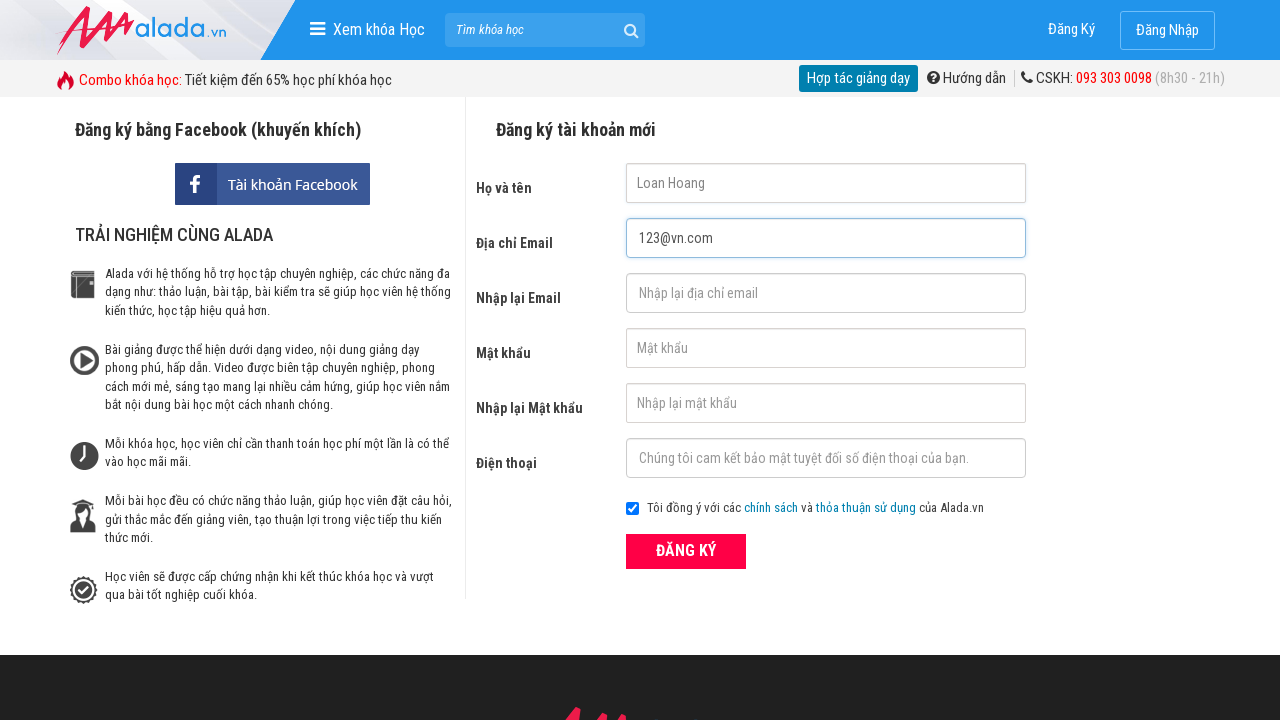

Filled confirm email field with '123@vn.com' on #txtCEmail
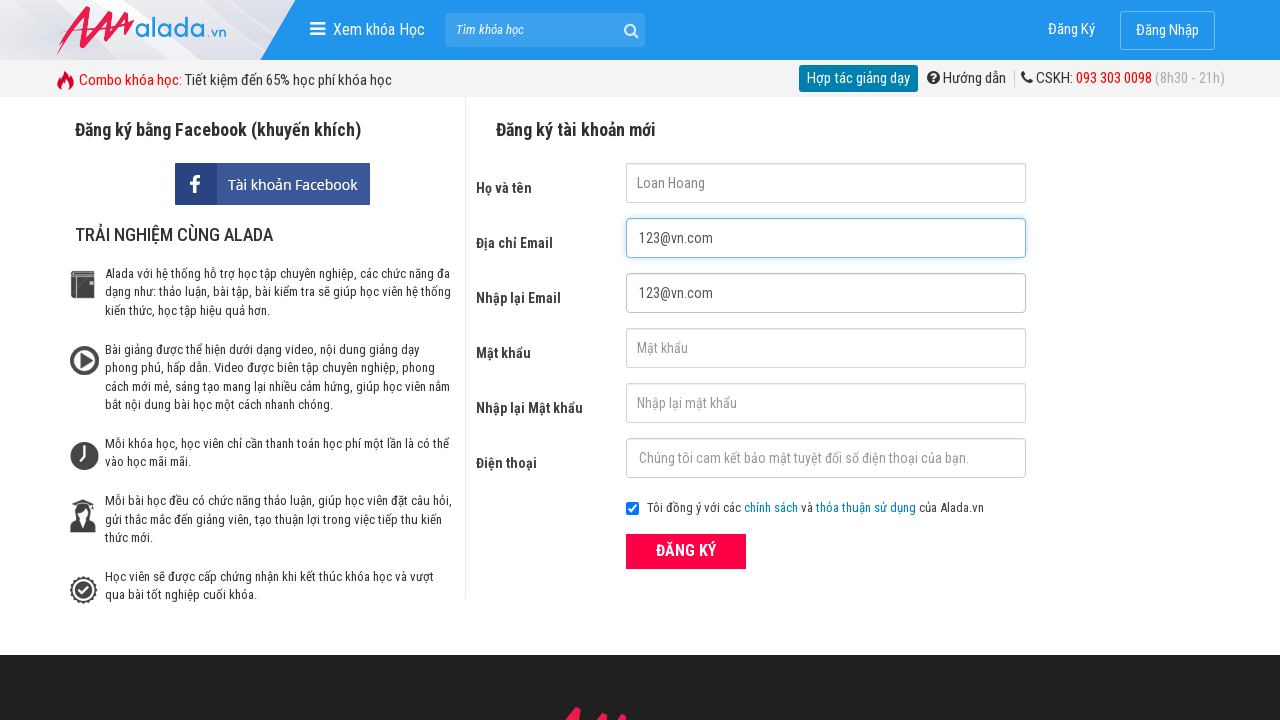

Filled password field with '123456789' on #txtPassword
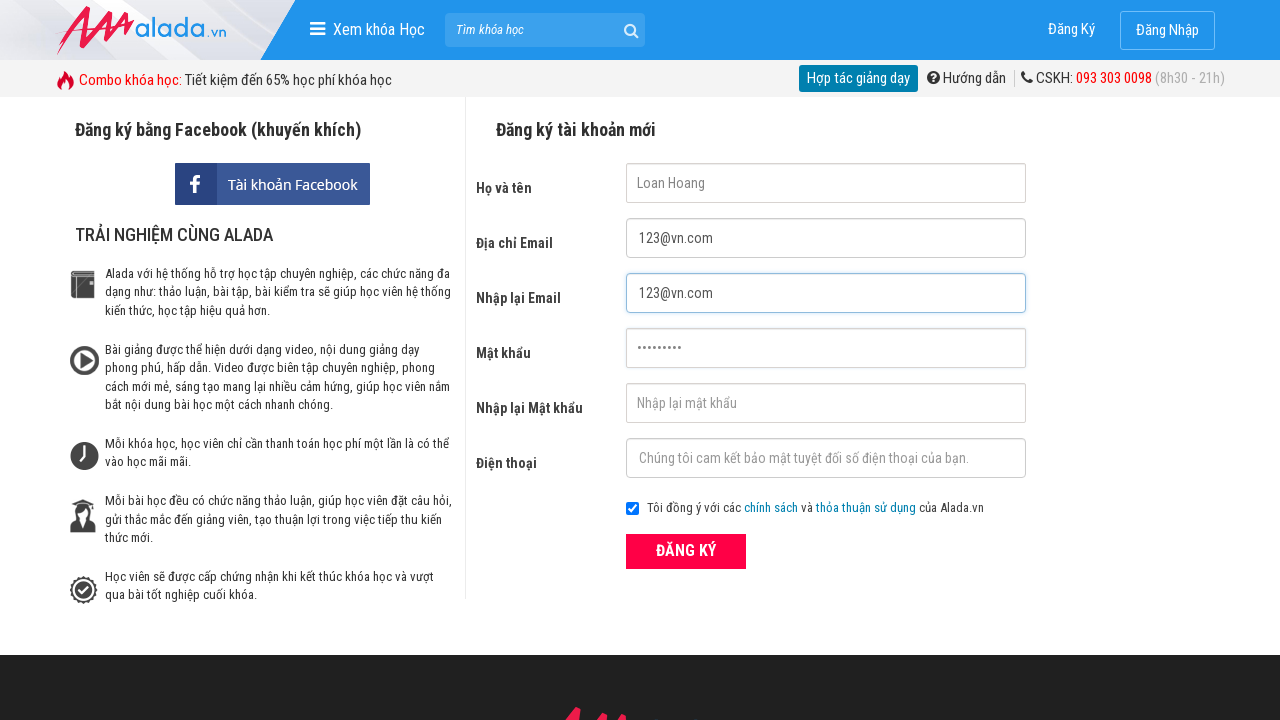

Filled confirm password field with mismatched password '123666666' on #txtCPassword
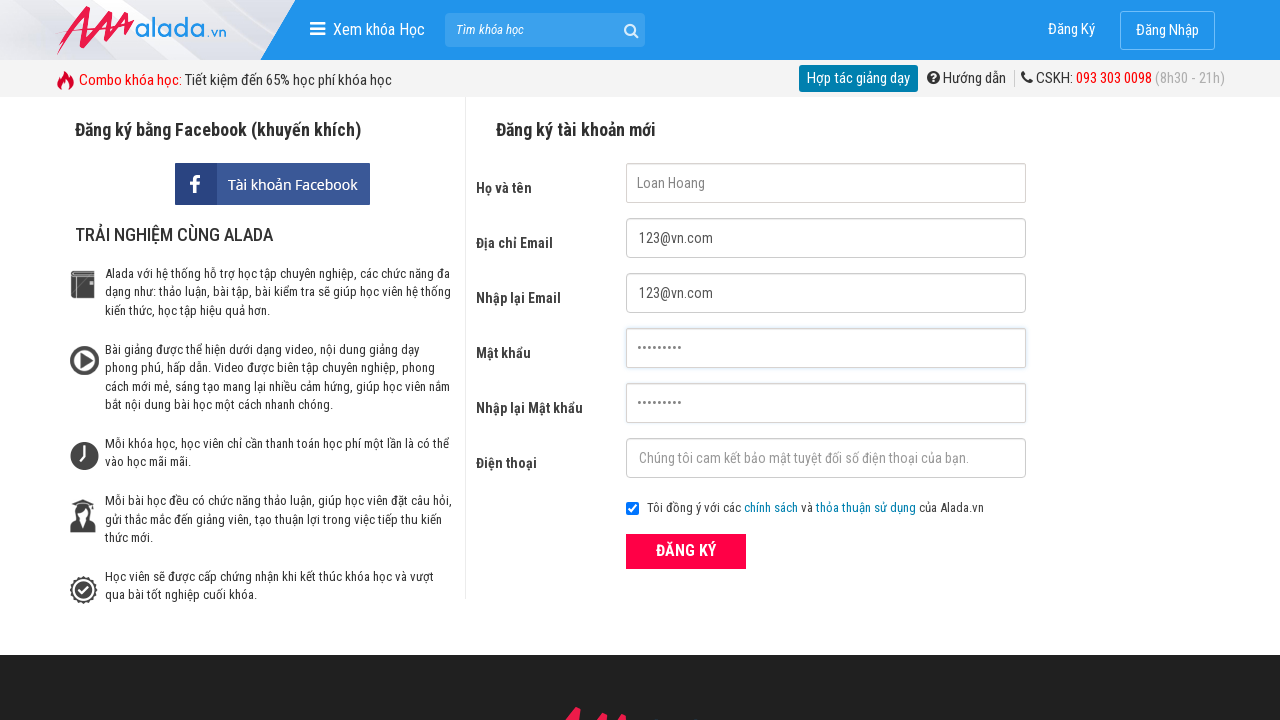

Filled phone field with '0123456789' on #txtPhone
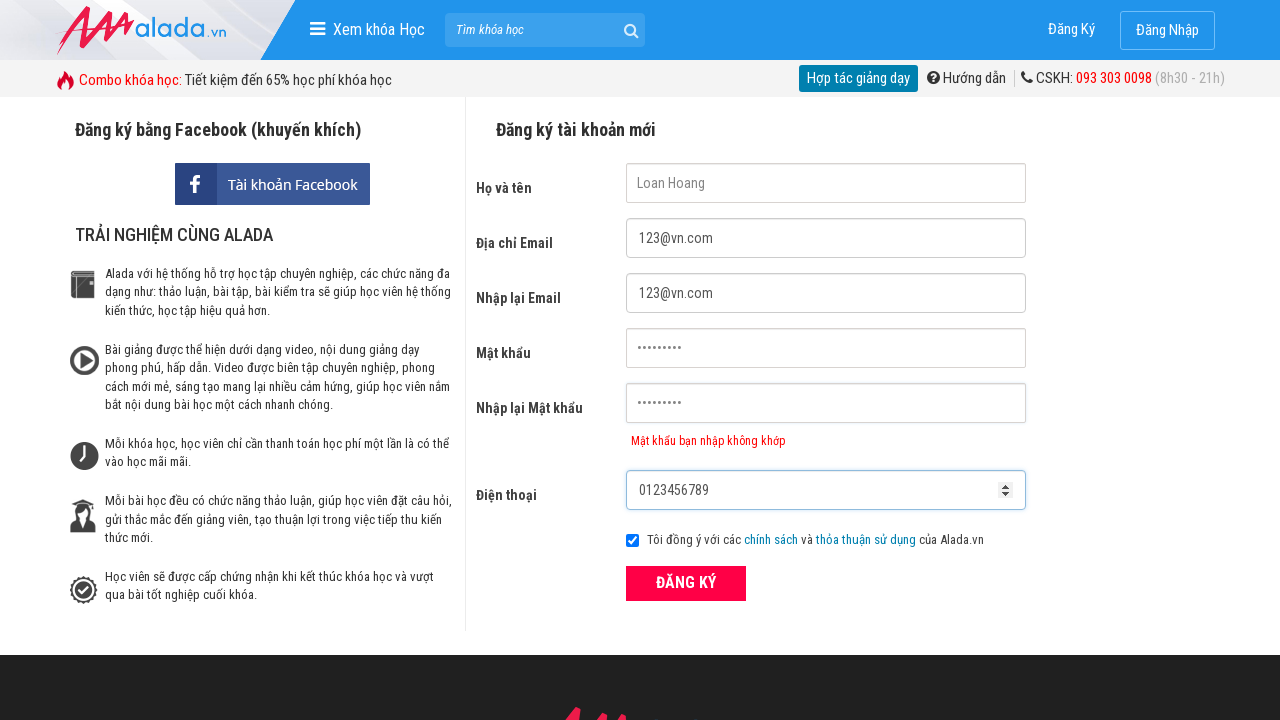

Clicked ĐĂNG KÝ (Register) button at (686, 583) on xpath=//form[@id='frmLogin']//button[text()='ĐĂNG KÝ']
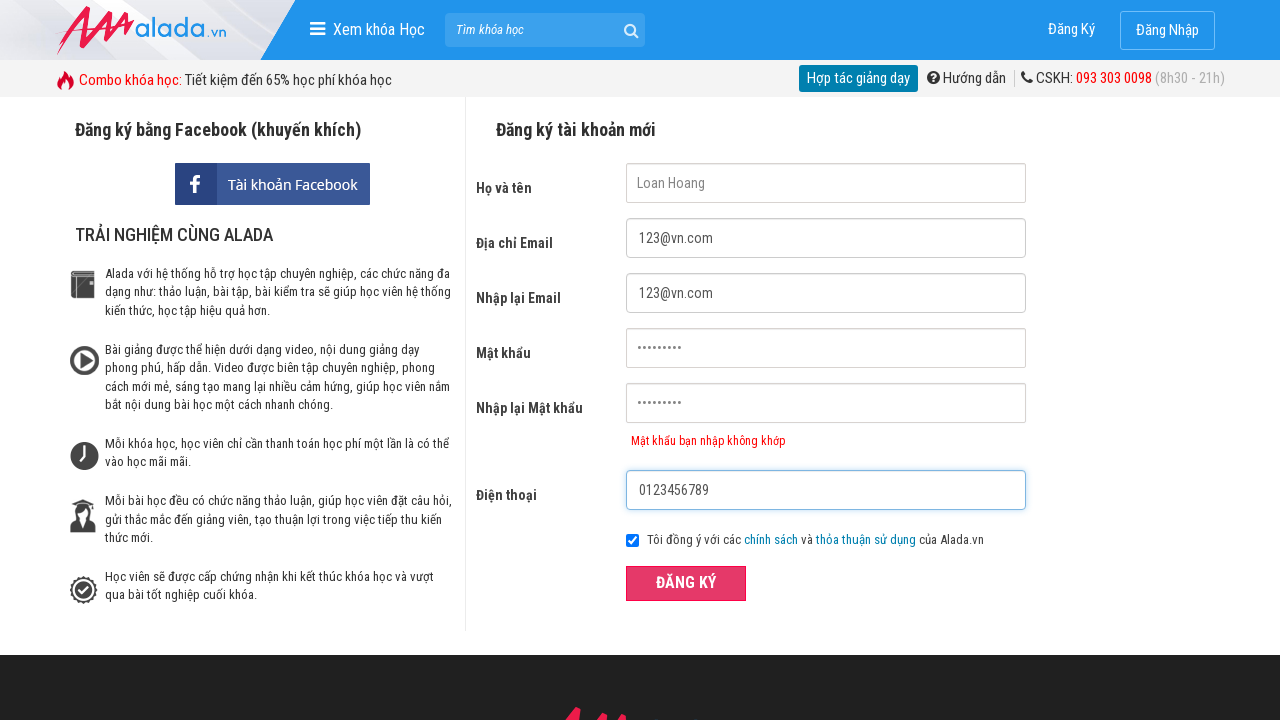

Password mismatch error message appeared
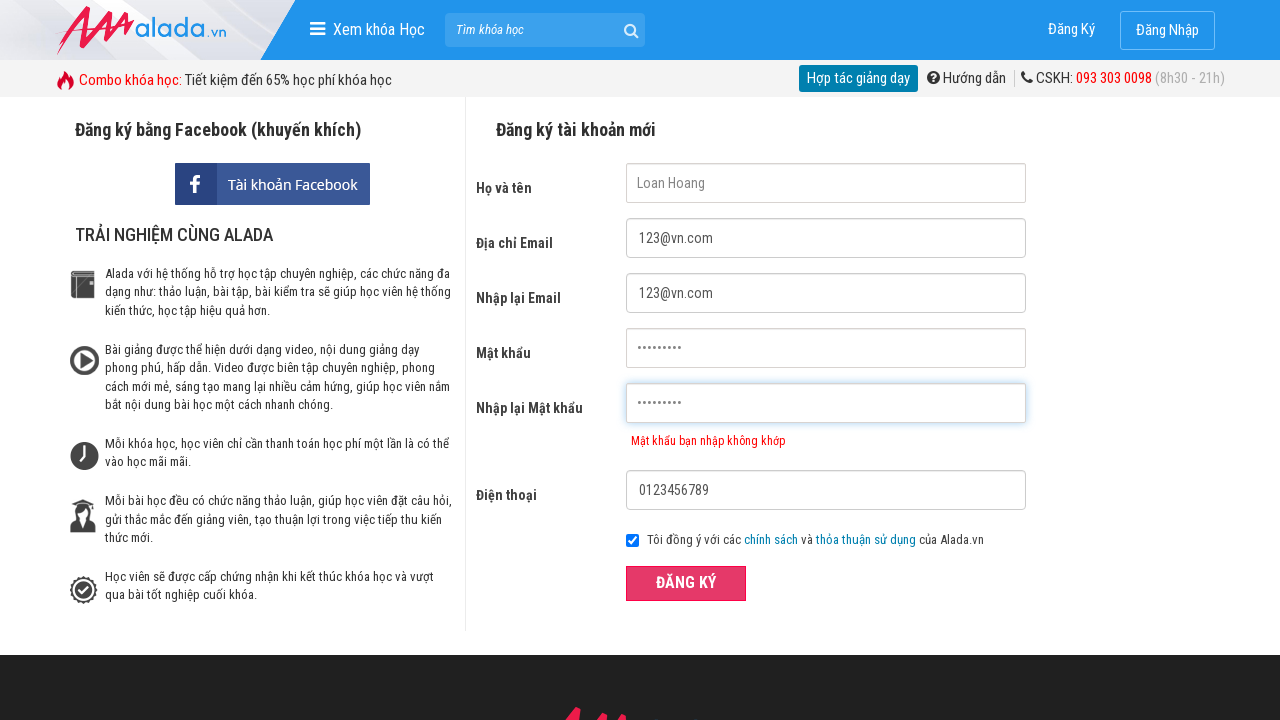

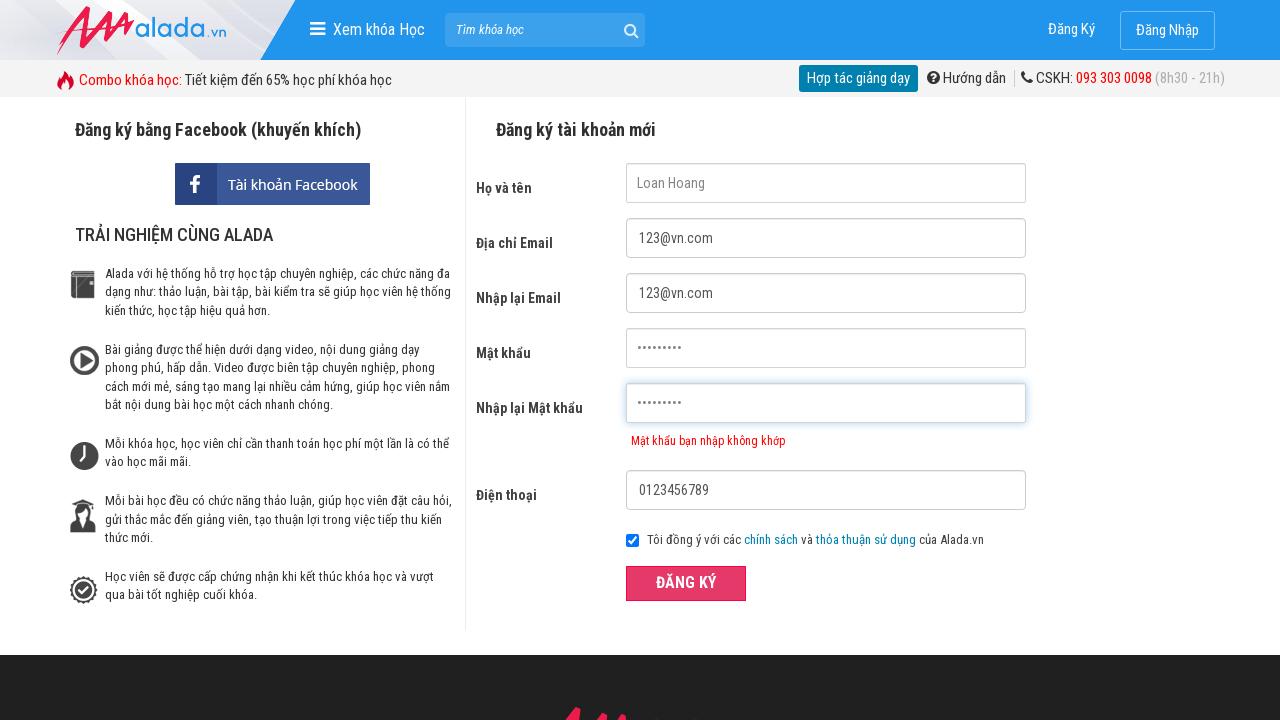